Navigates to inputs page and enters a number into the input field

Starting URL: https://the-internet.herokuapp.com

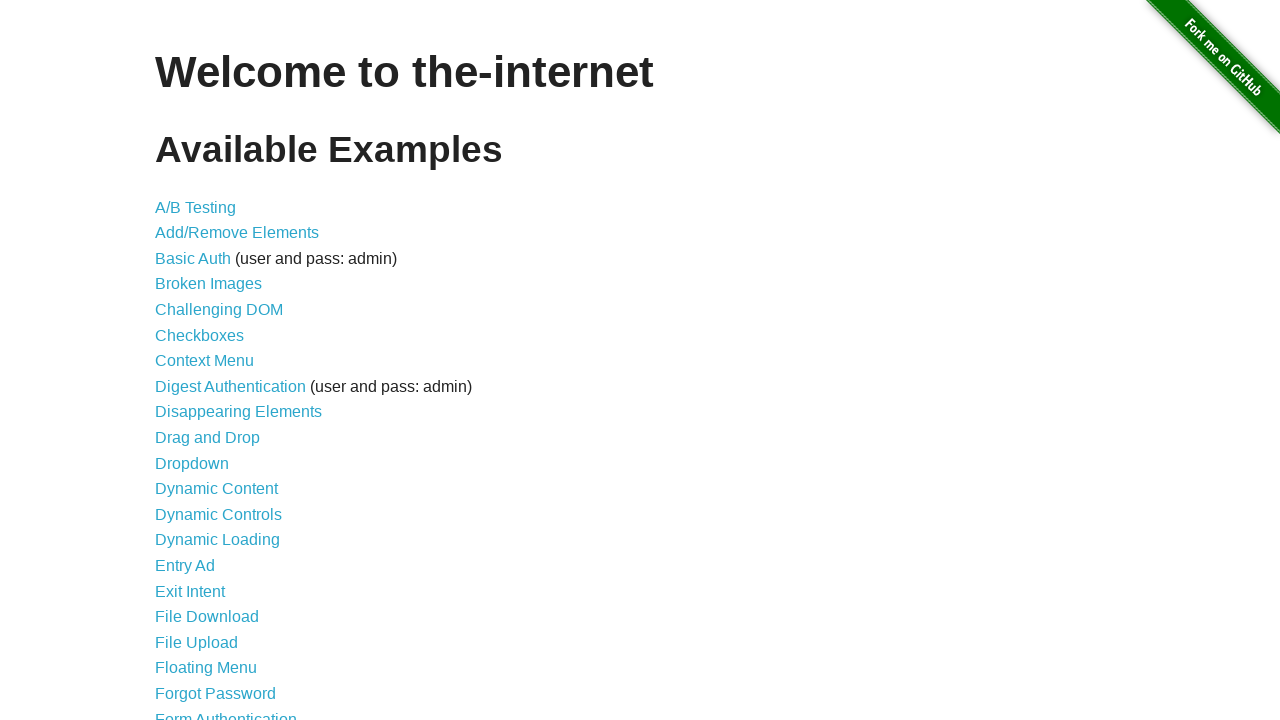

Clicked on Inputs link at (176, 361) on text=Inputs
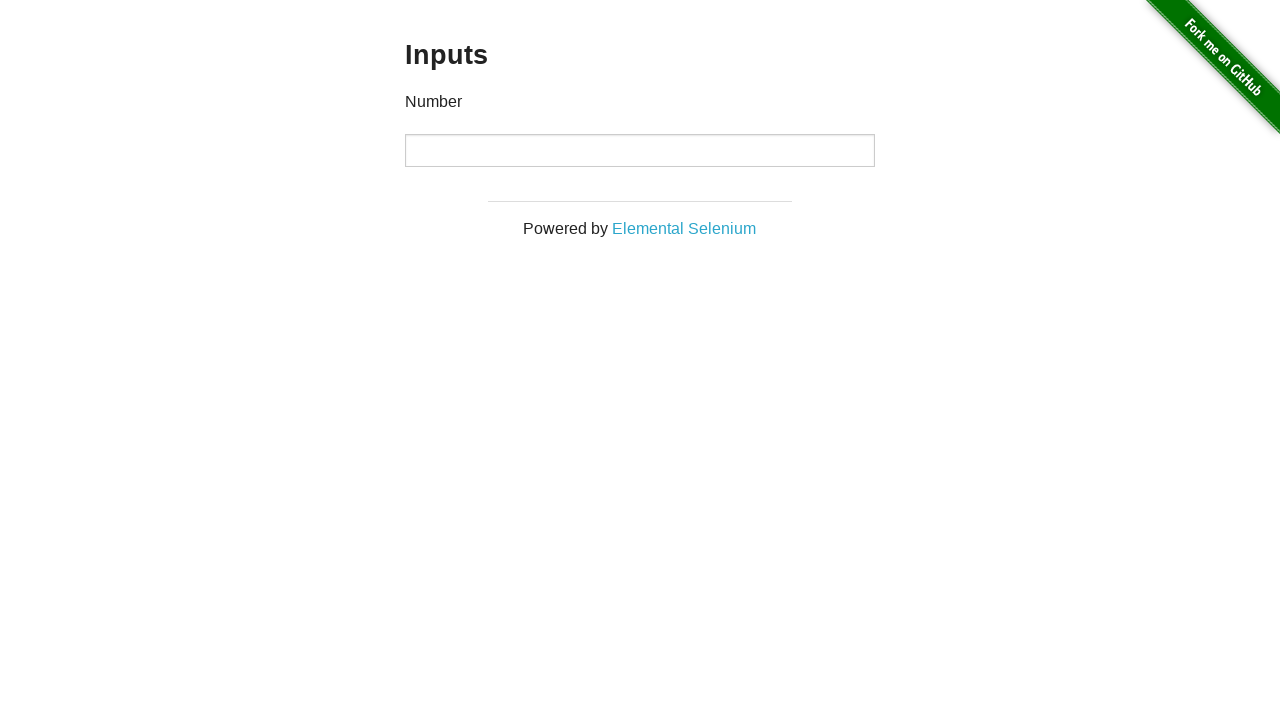

Inputs page loaded and URL confirmed
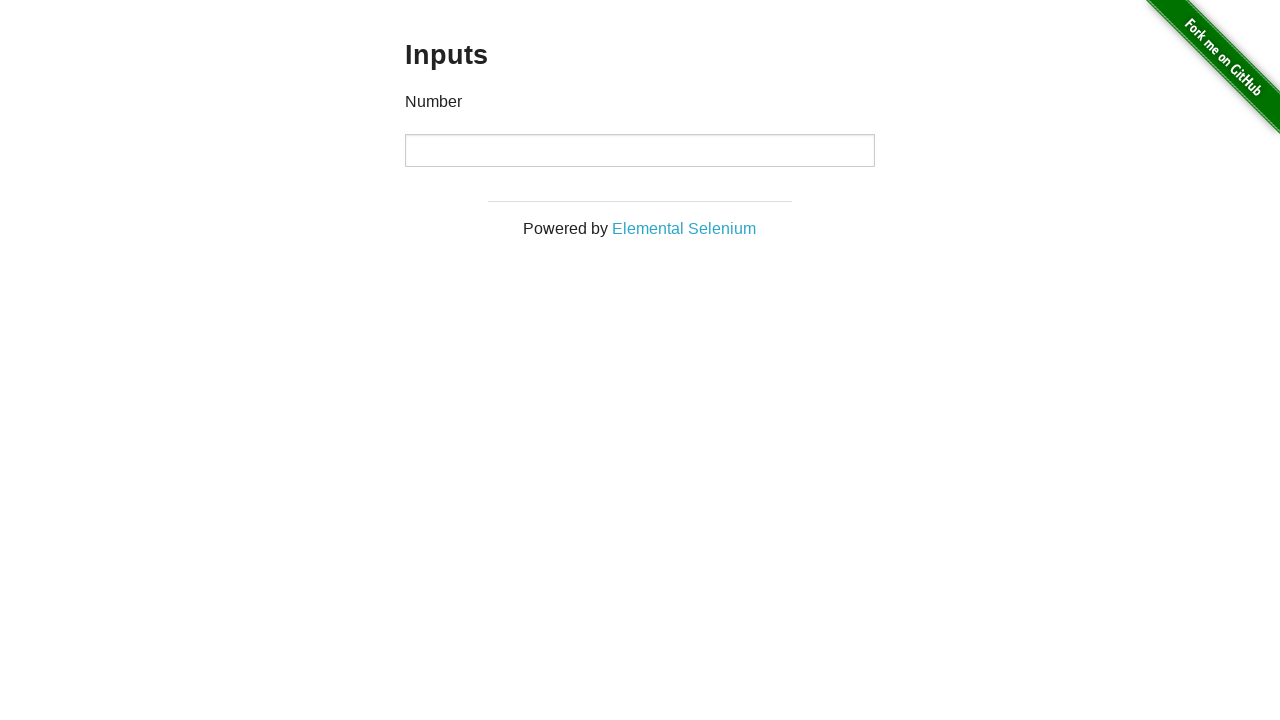

Verified page heading is 'Inputs'
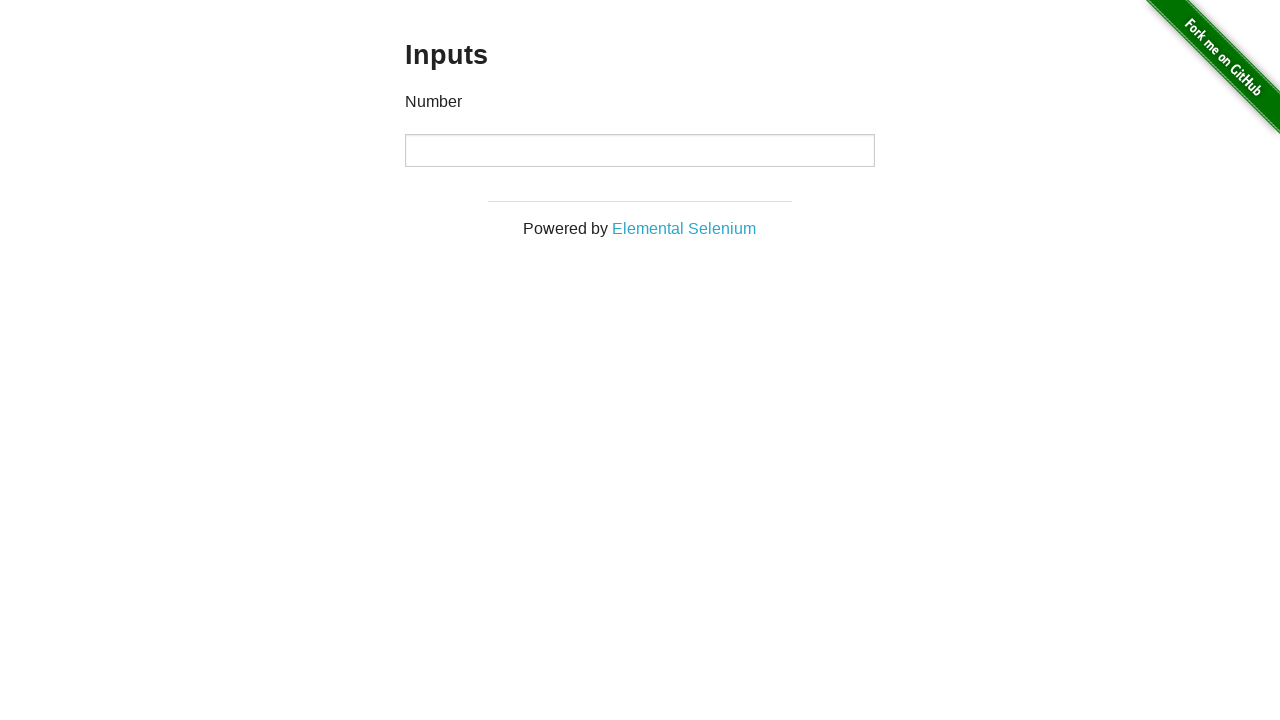

Located number input field
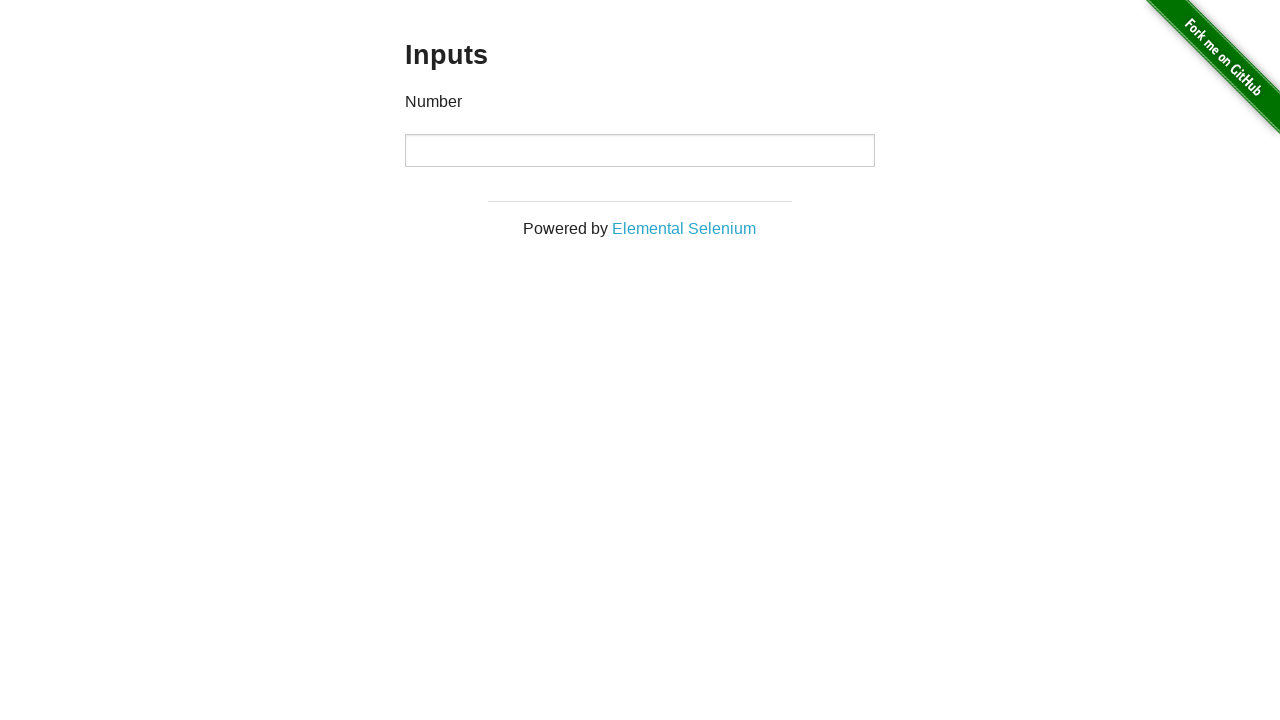

Verified number input field is visible
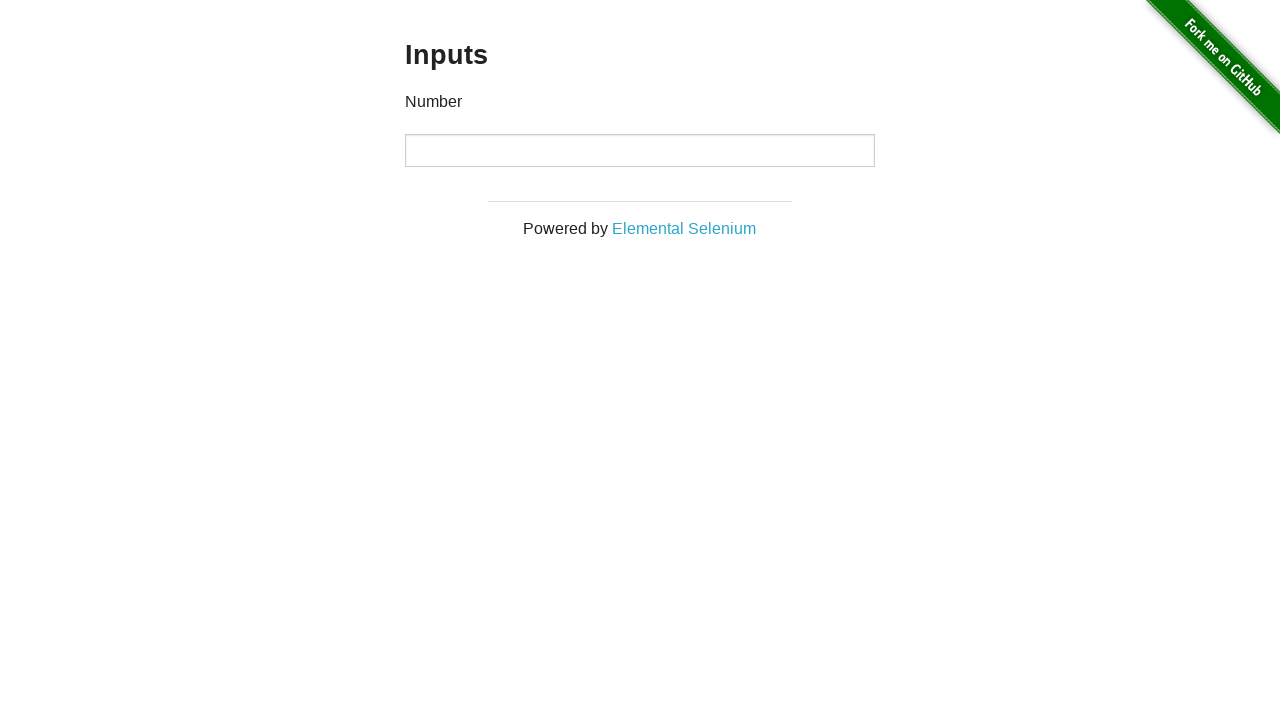

Entered value '50' into number input field on input[type='number']
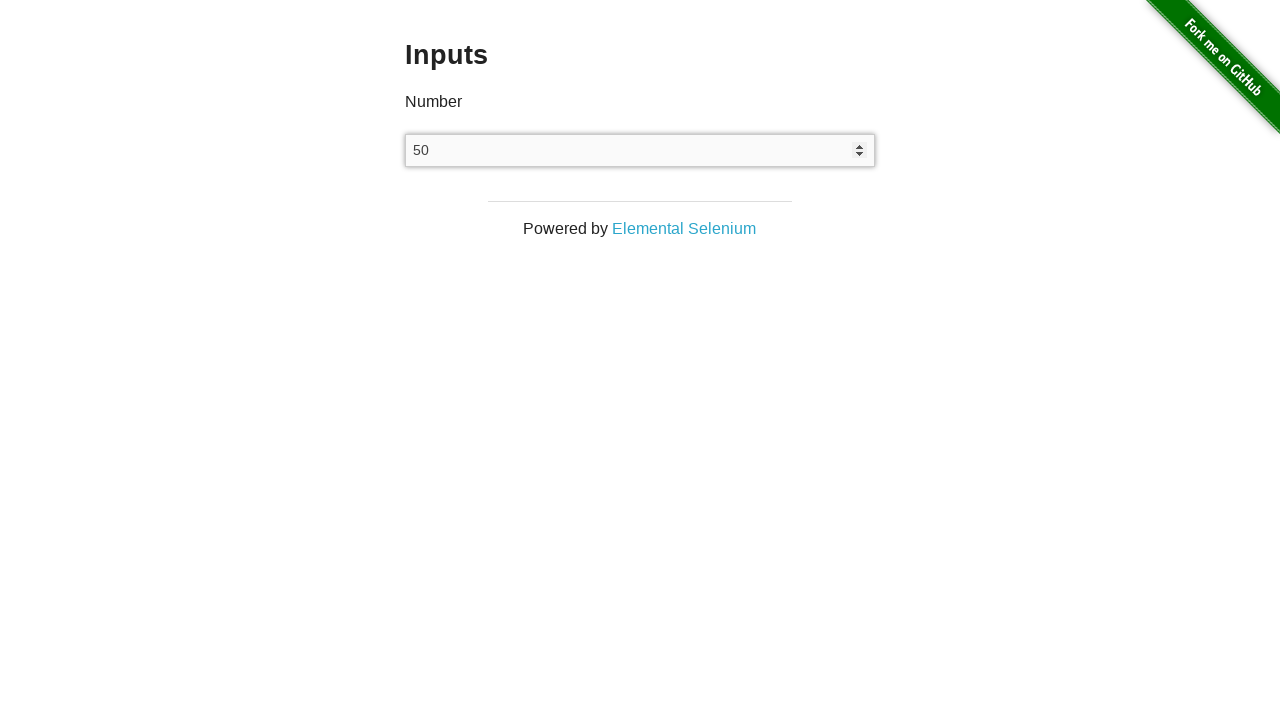

Verified input field contains value '50'
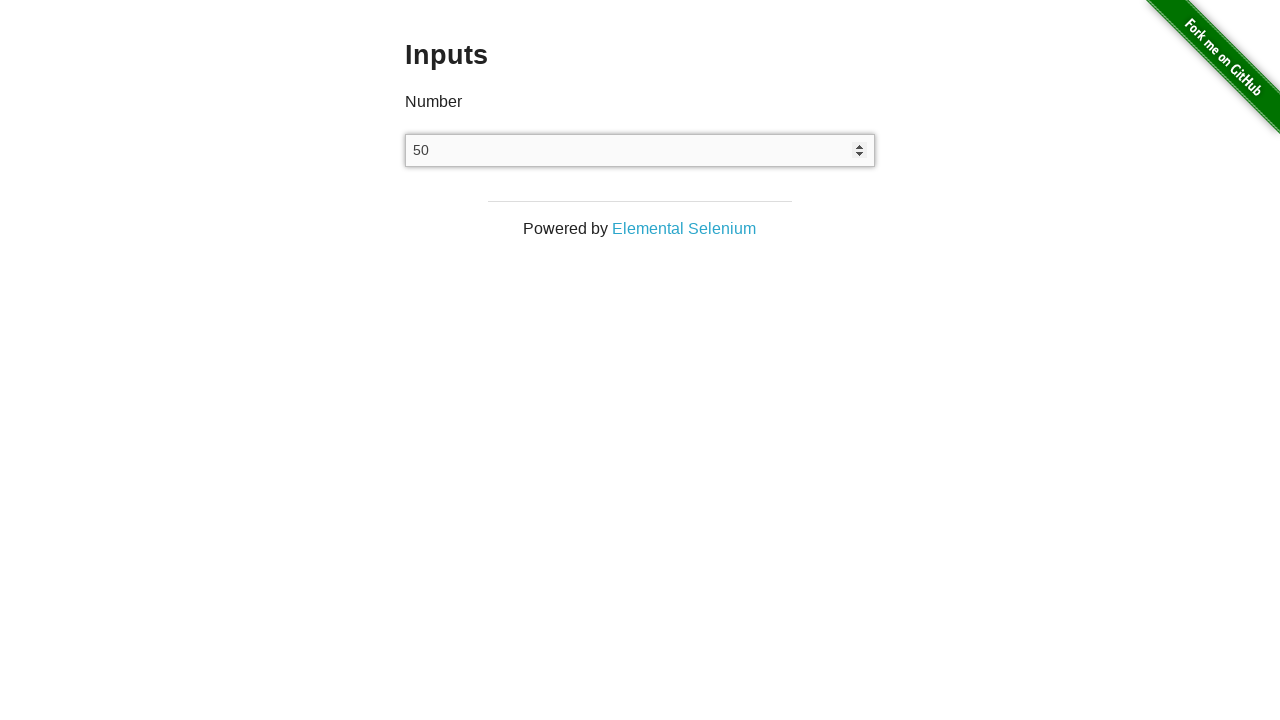

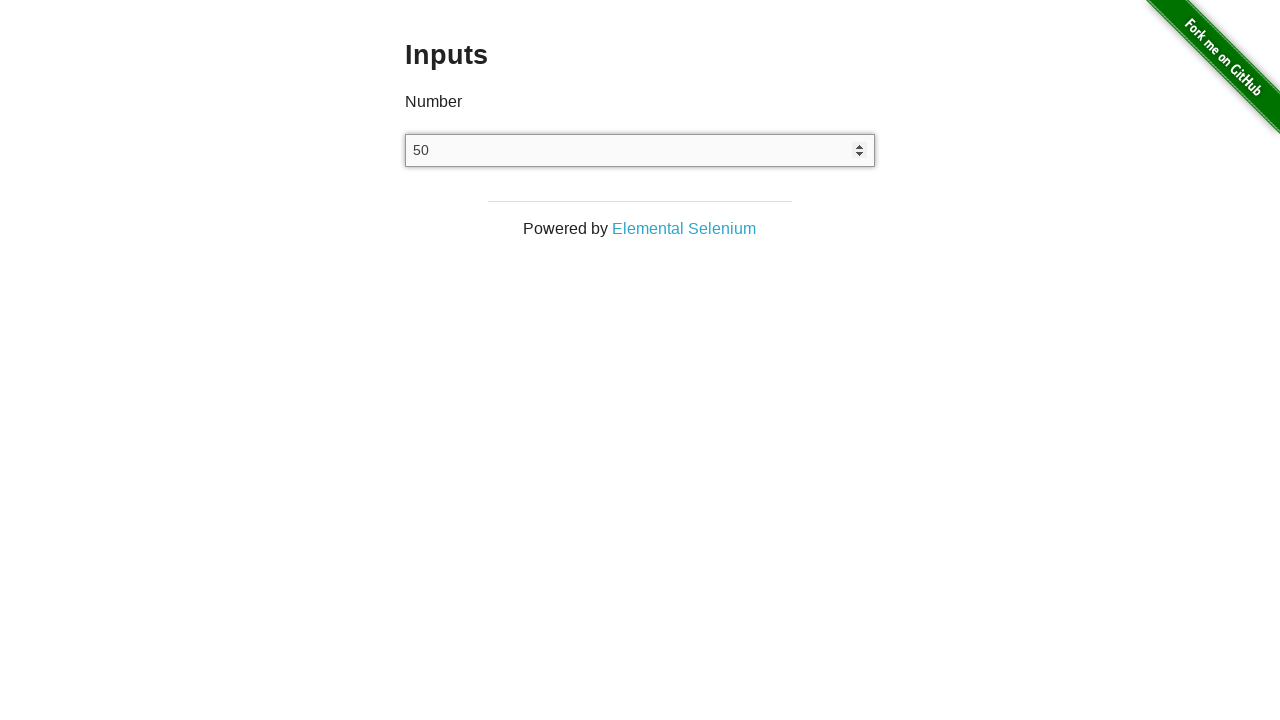